Tests show/hide element functionality by clicking show button and typing in the displayed text field

Starting URL: https://www.letskodeit.com/practice

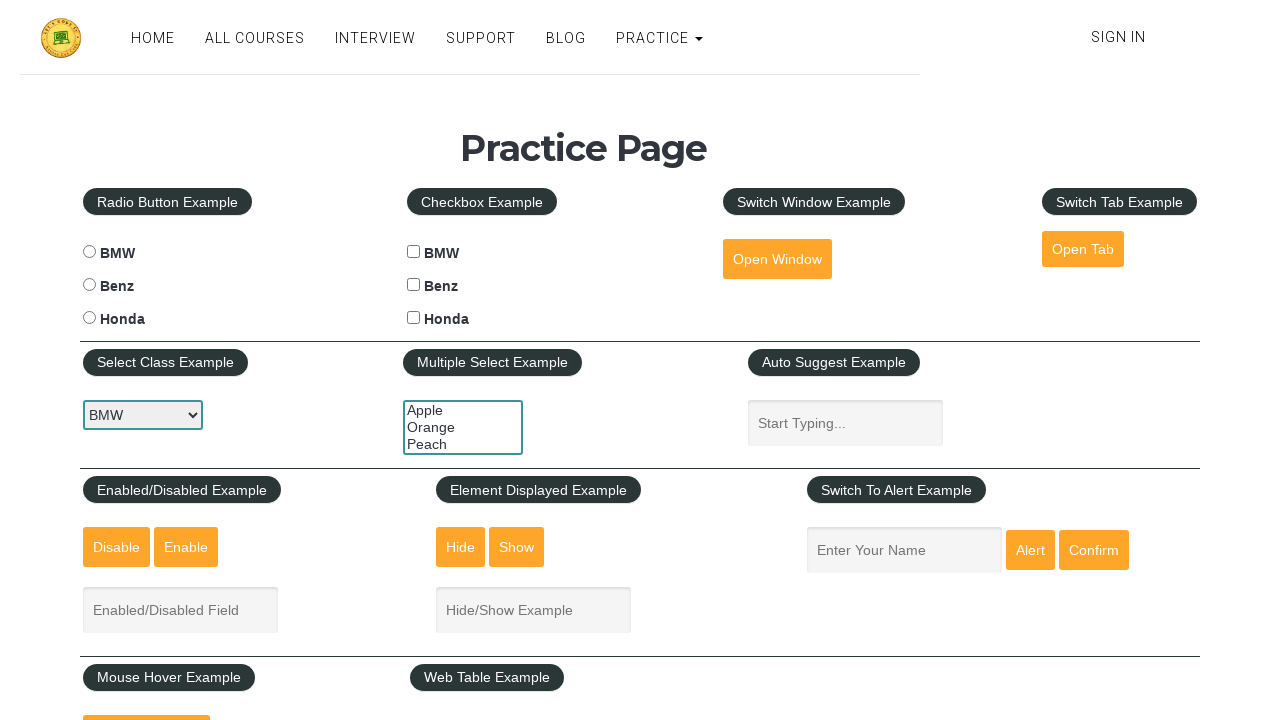

Clicked show button to display text field at (517, 547) on #show-textbox
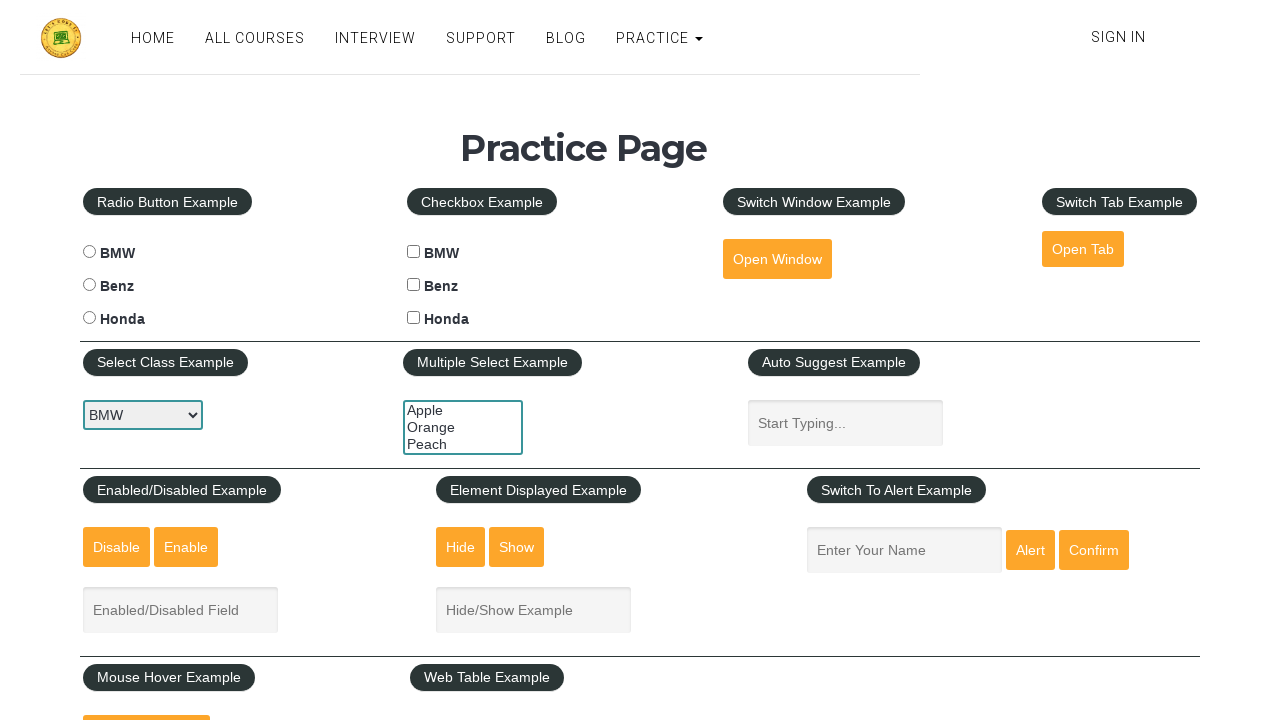

Clicked on the displayed text input field at (534, 610) on #displayed-text
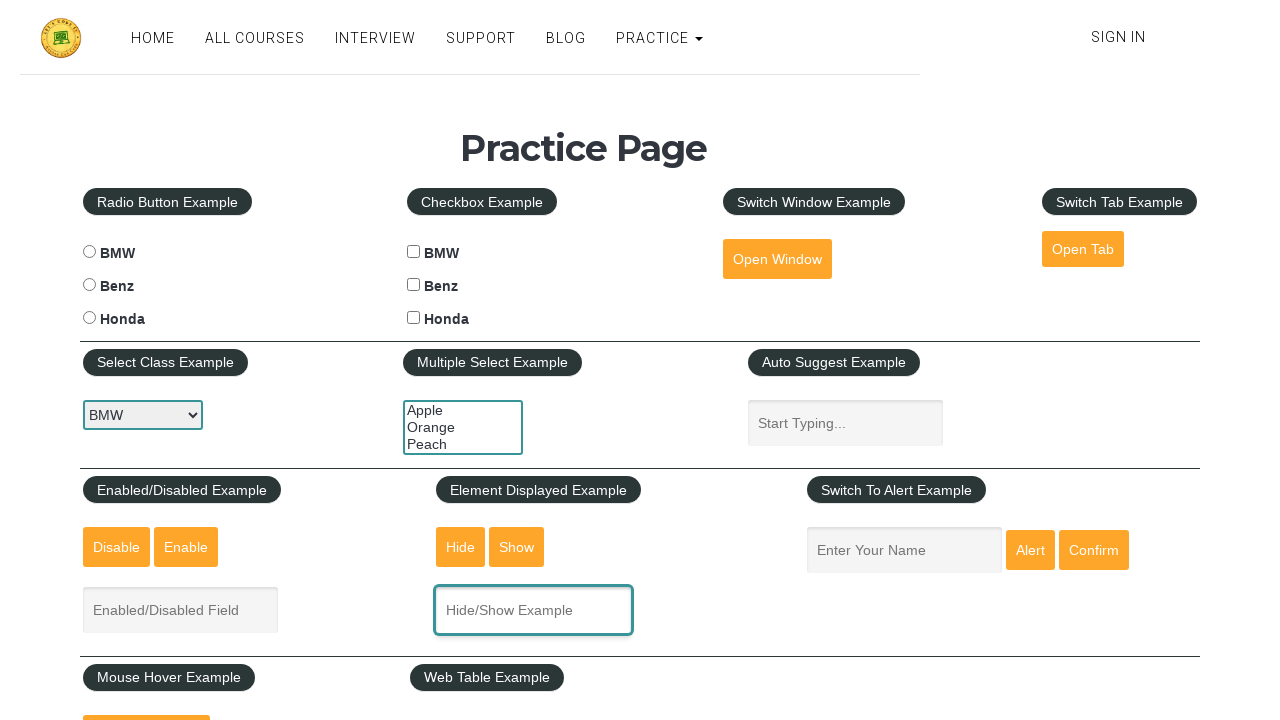

Typed 'The Show button is On' into the text field on #displayed-text
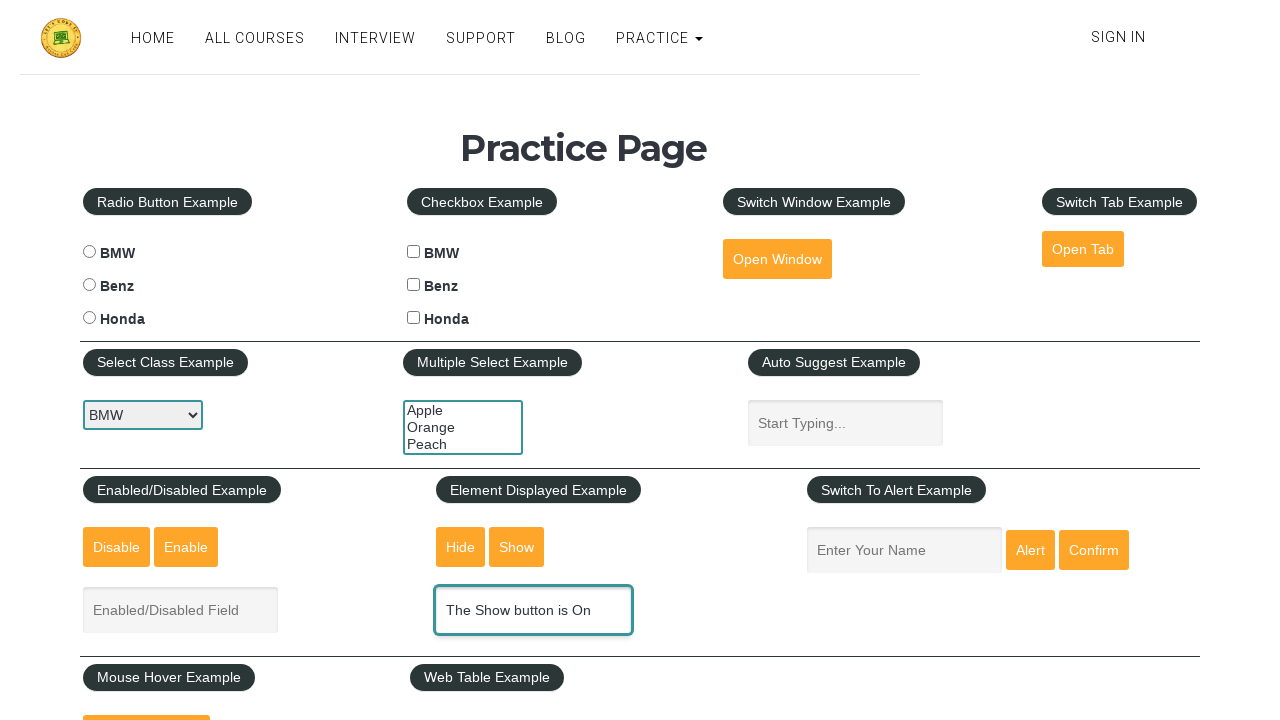

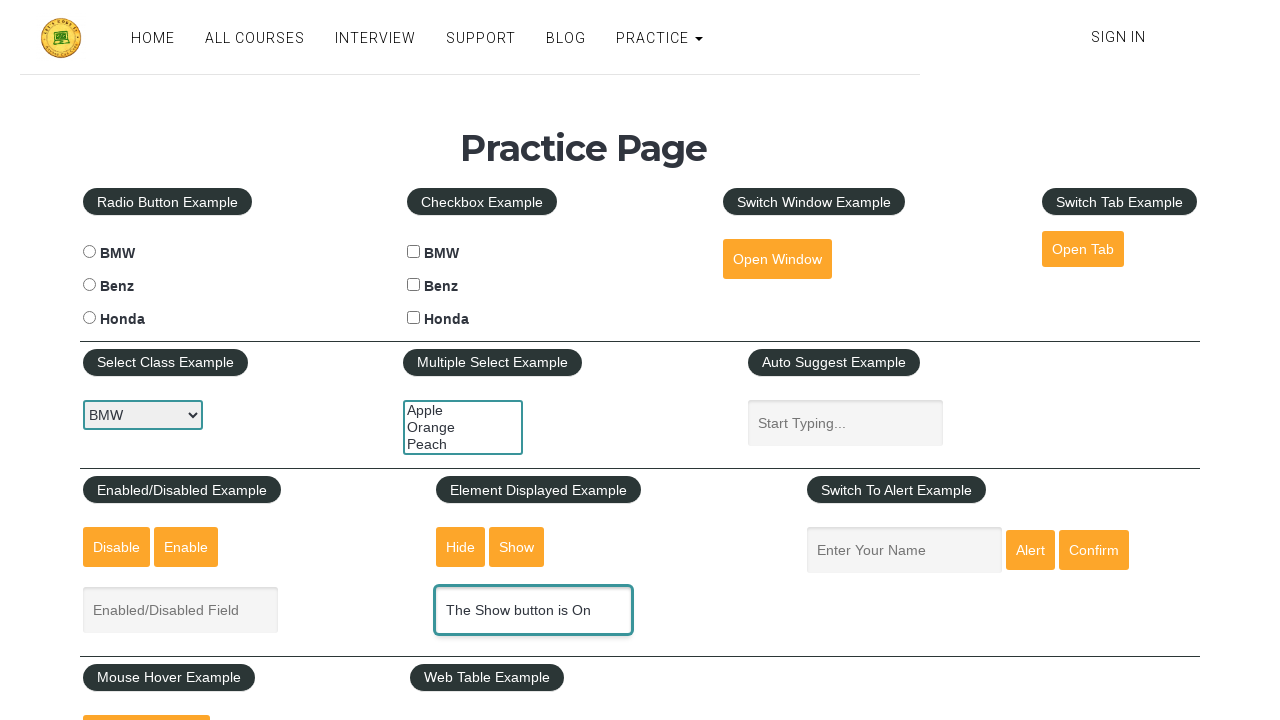